Navigates to SpiceJet booking page and selects a date in the calendar using JavaScript execution

Starting URL: https://book.spicejet.com/

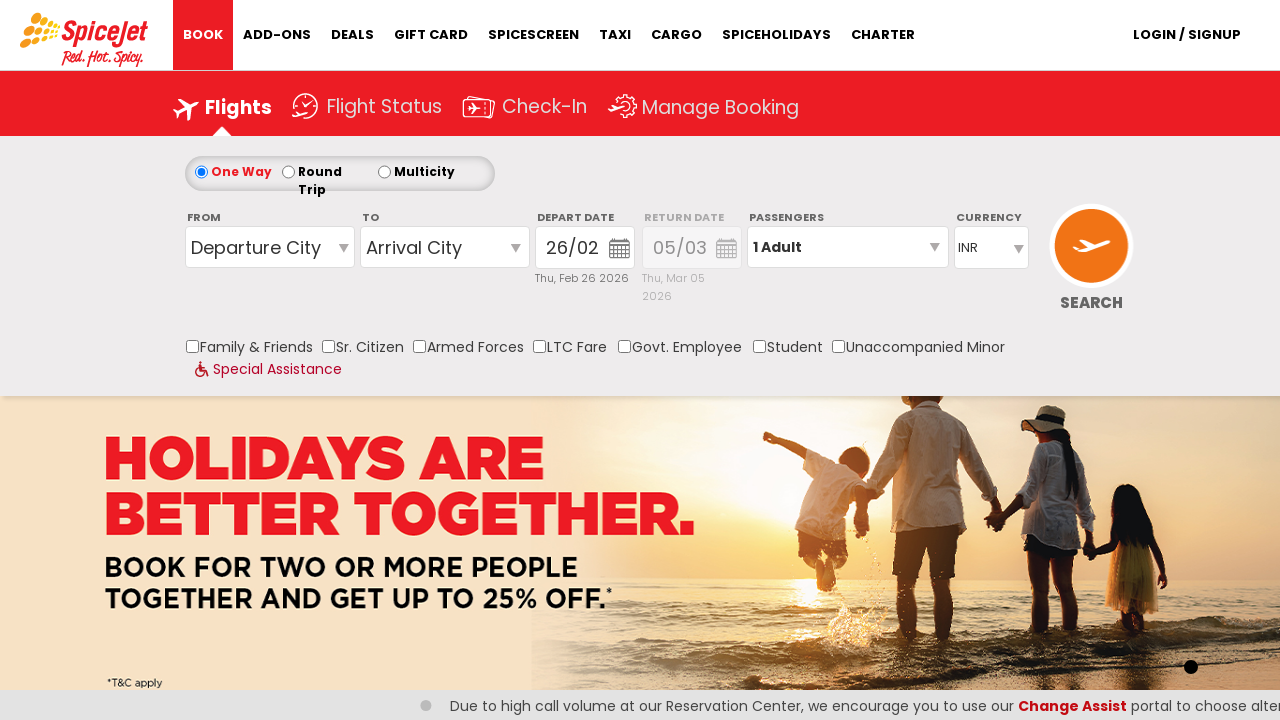

Located the date picker element with ID 'date_picker_id_1'
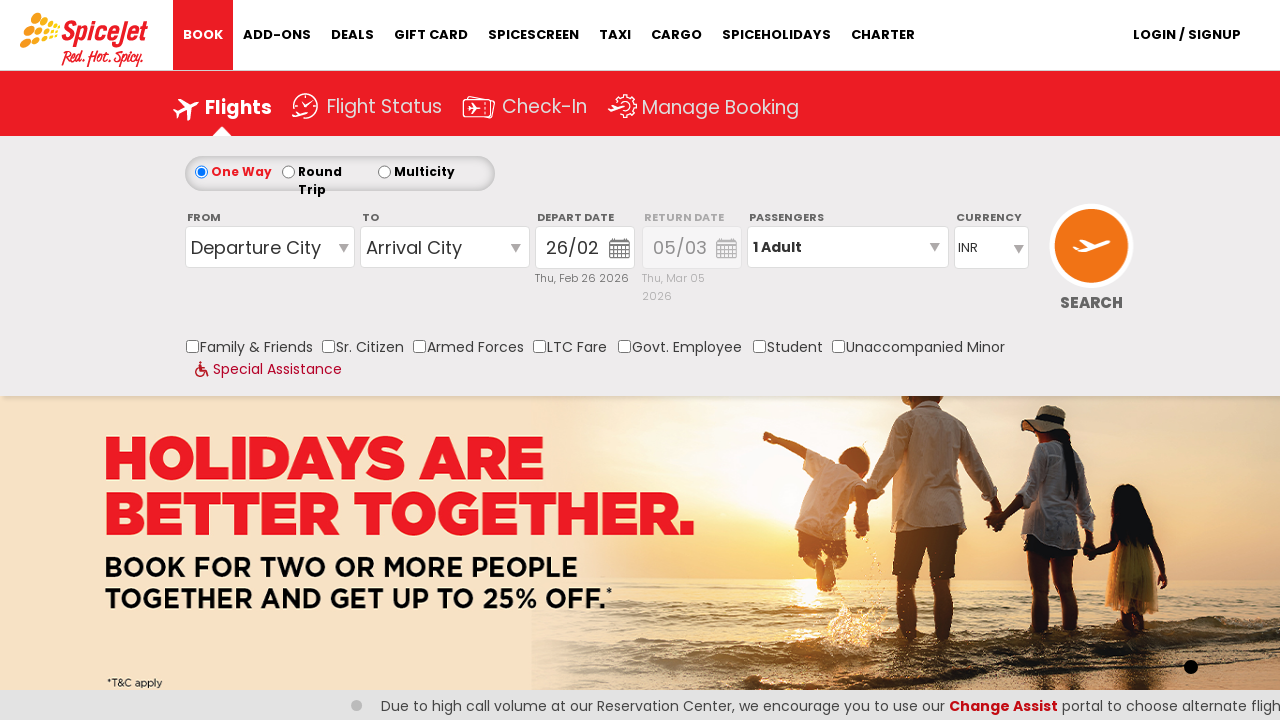

Set calendar date to 15-03-2024 using JavaScript execution
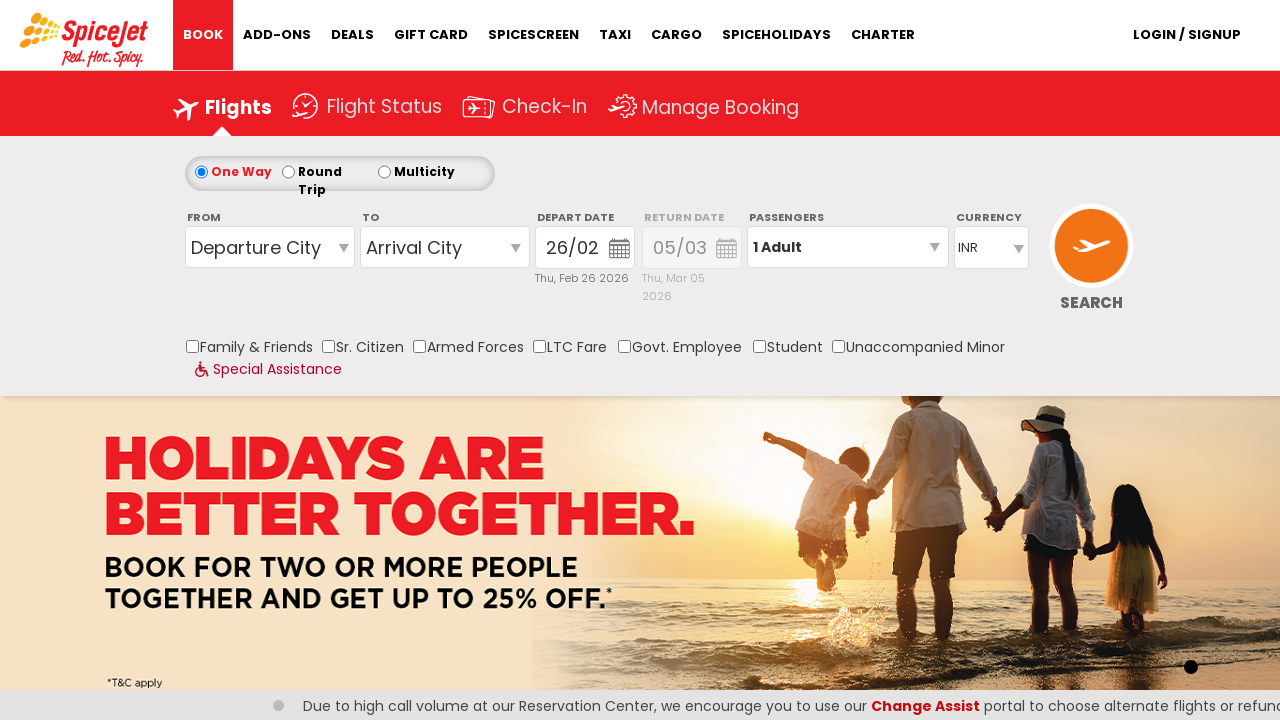

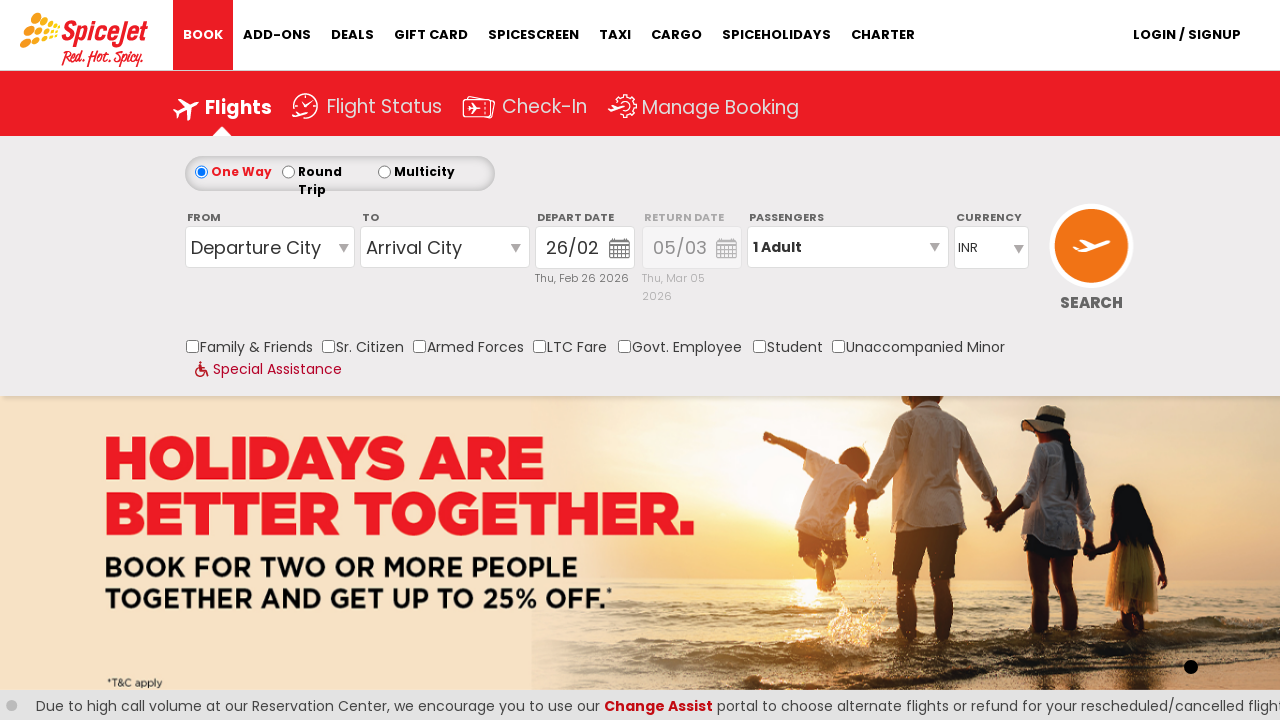